Tests checkbox functionality by clicking a specific checkbox

Starting URL: https://www.automationtestinginsider.com/2019/08/textarea-textarea-element-defines-multi.html

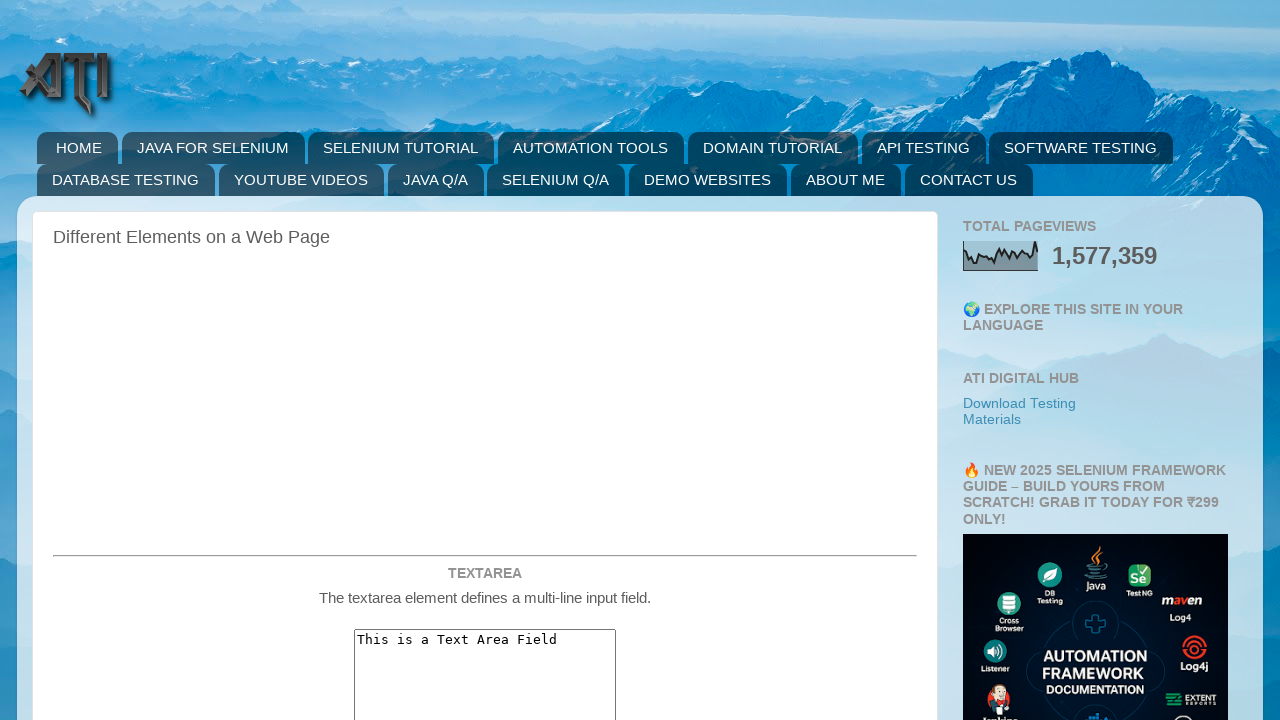

Clicked Checkbox3 to test checkbox functionality at (446, 361) on xpath=//input[@name='Checkbox3'][@value='Checkbox3']
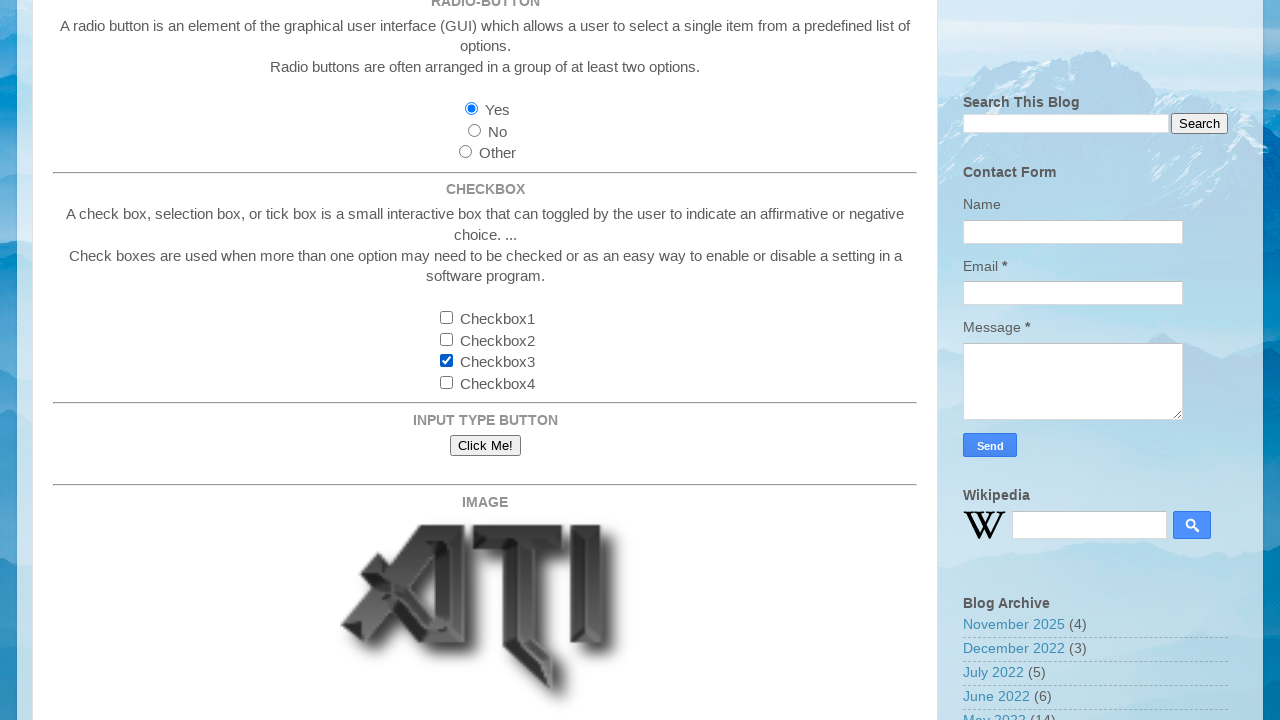

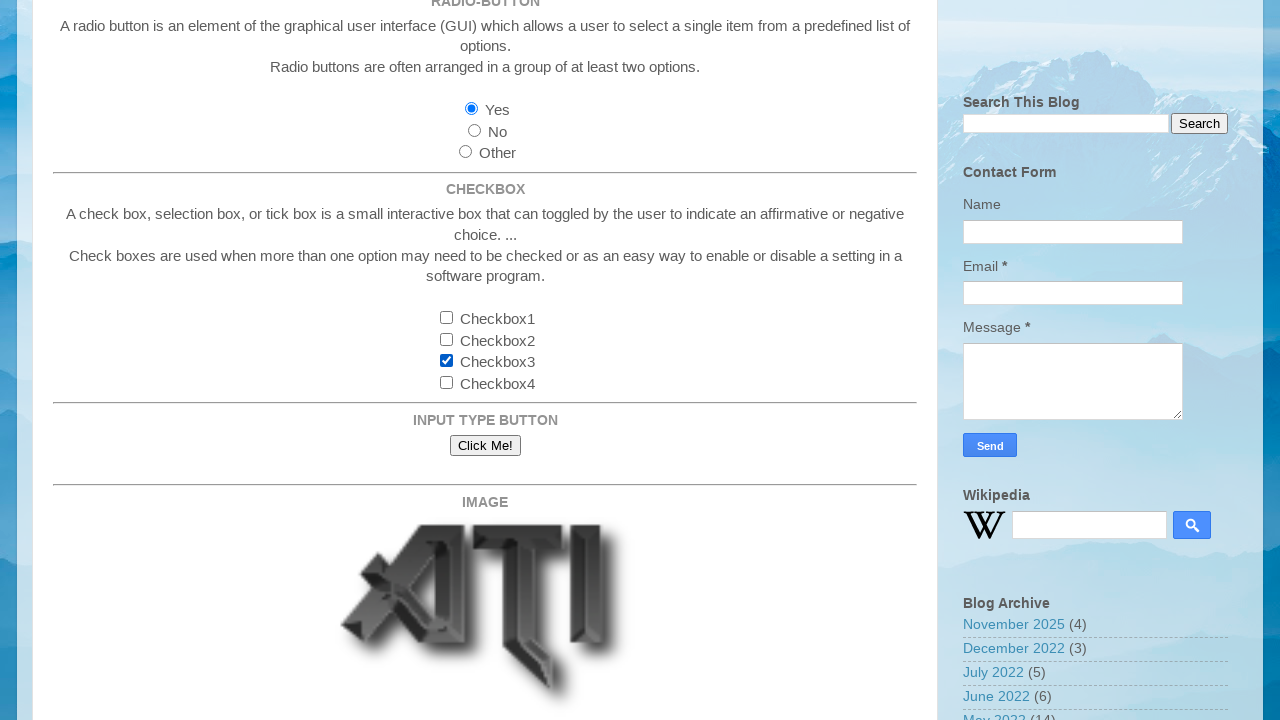